Tests table sorting functionality, search filtering with "ri" query, and pagination to find a specific item (Carrot) on an e-commerce practice site

Starting URL: https://rahulshettyacademy.com/seleniumPractise/#/offers

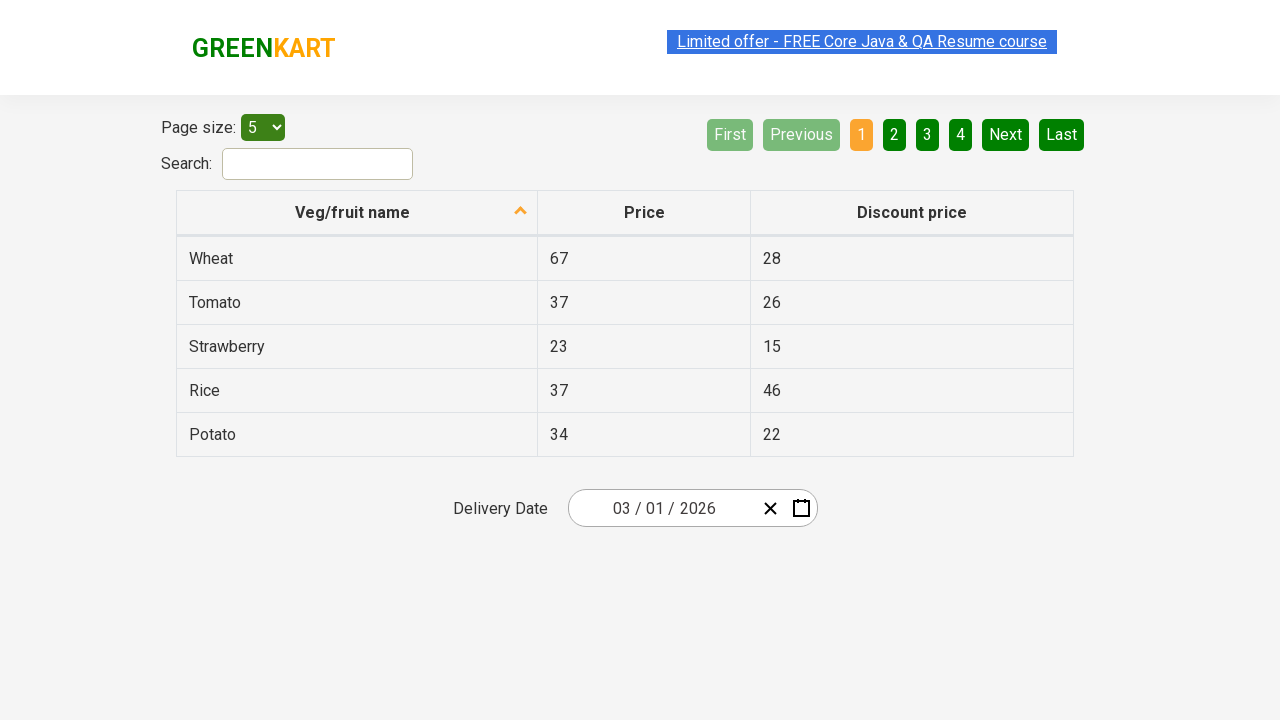

Clicked sortable column header to sort table at (357, 213) on xpath=//th[@aria-sort='descending']
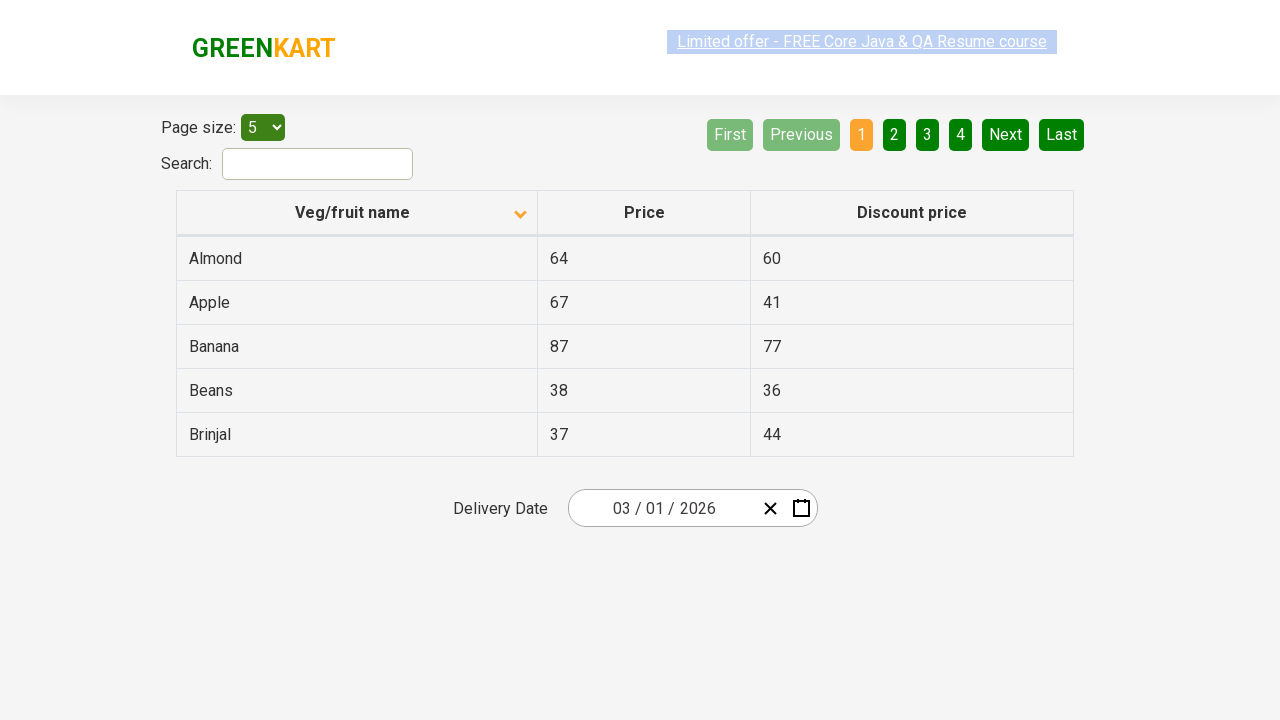

Table loaded with data
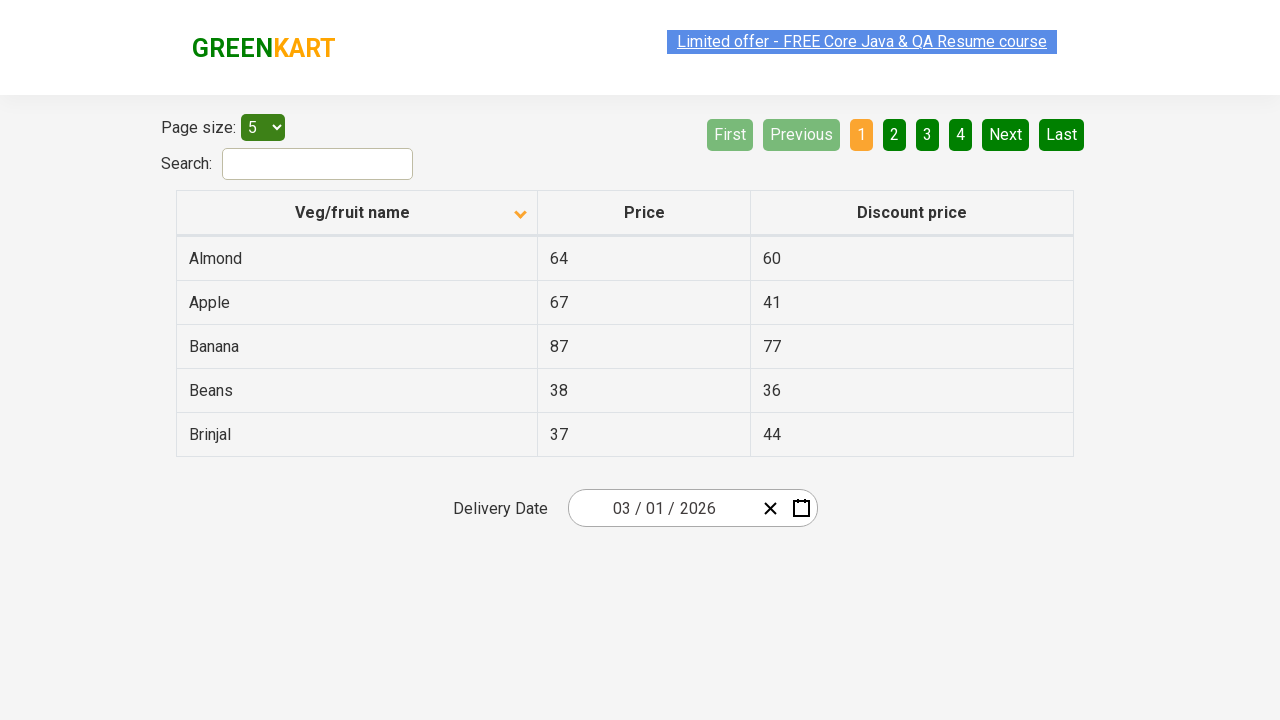

Entered search filter 'ri' in search field on input#search-field
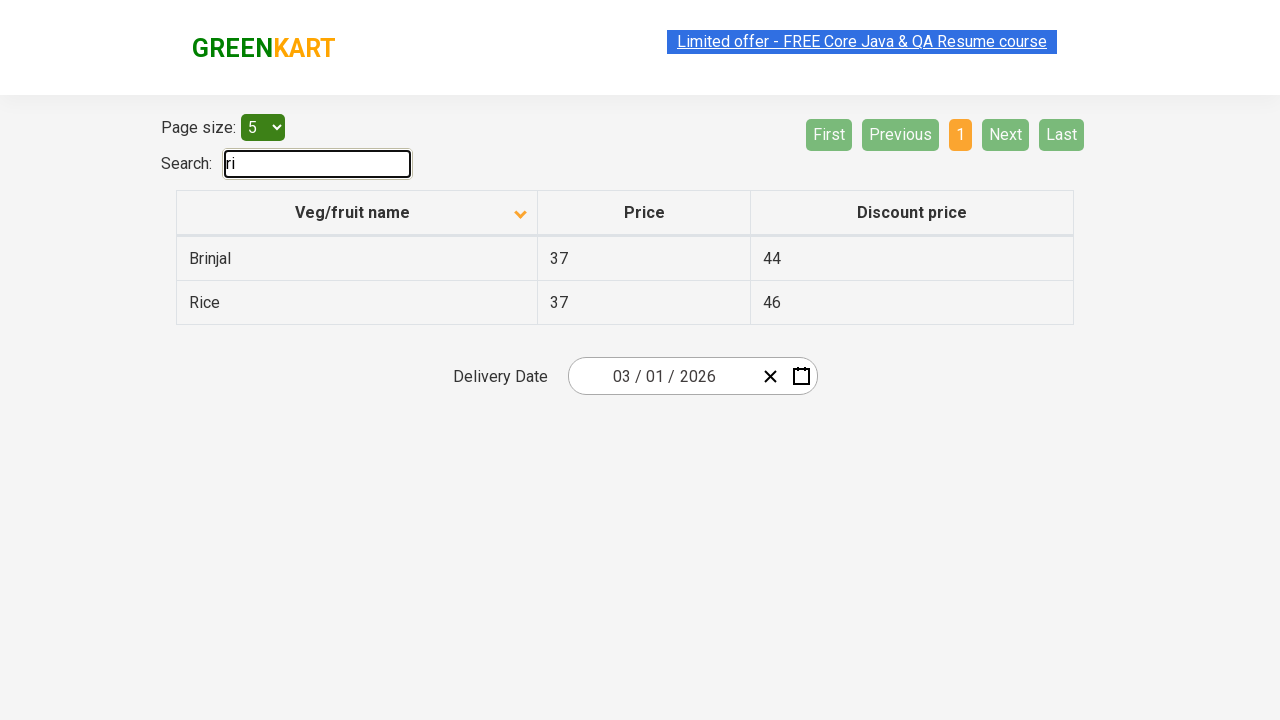

Waited for filtered results to load
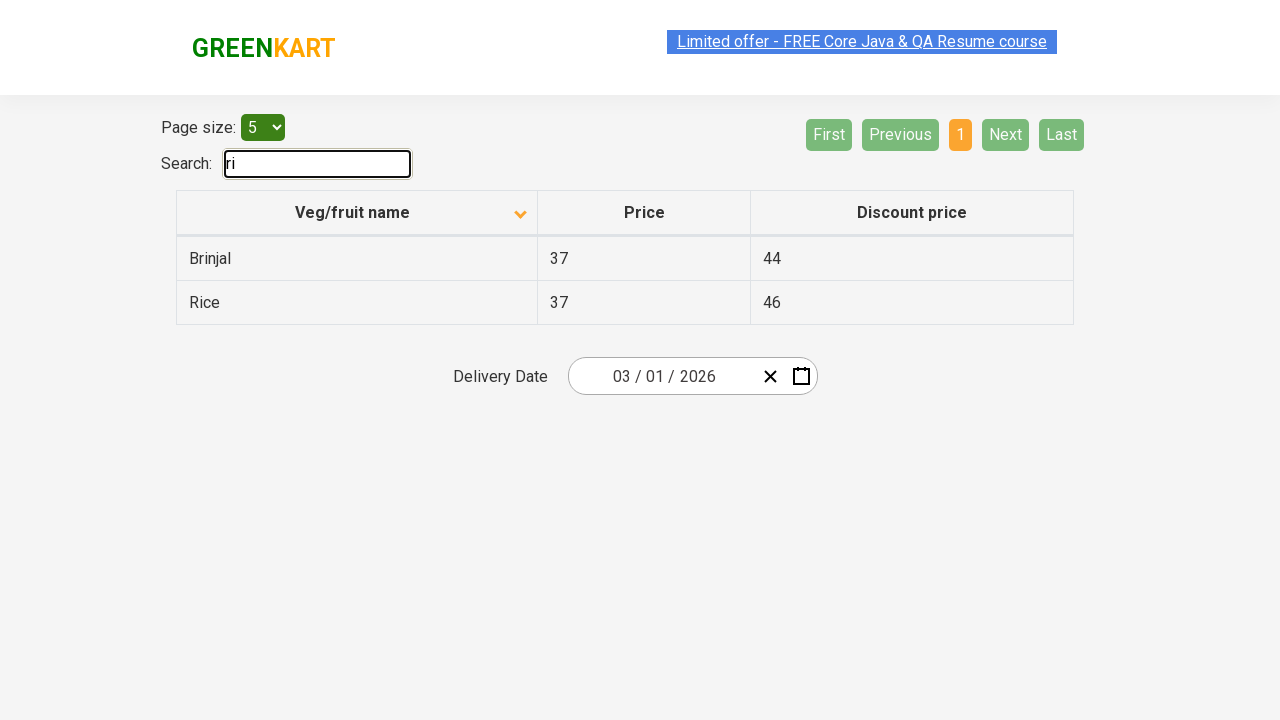

Cleared search field on input#search-field
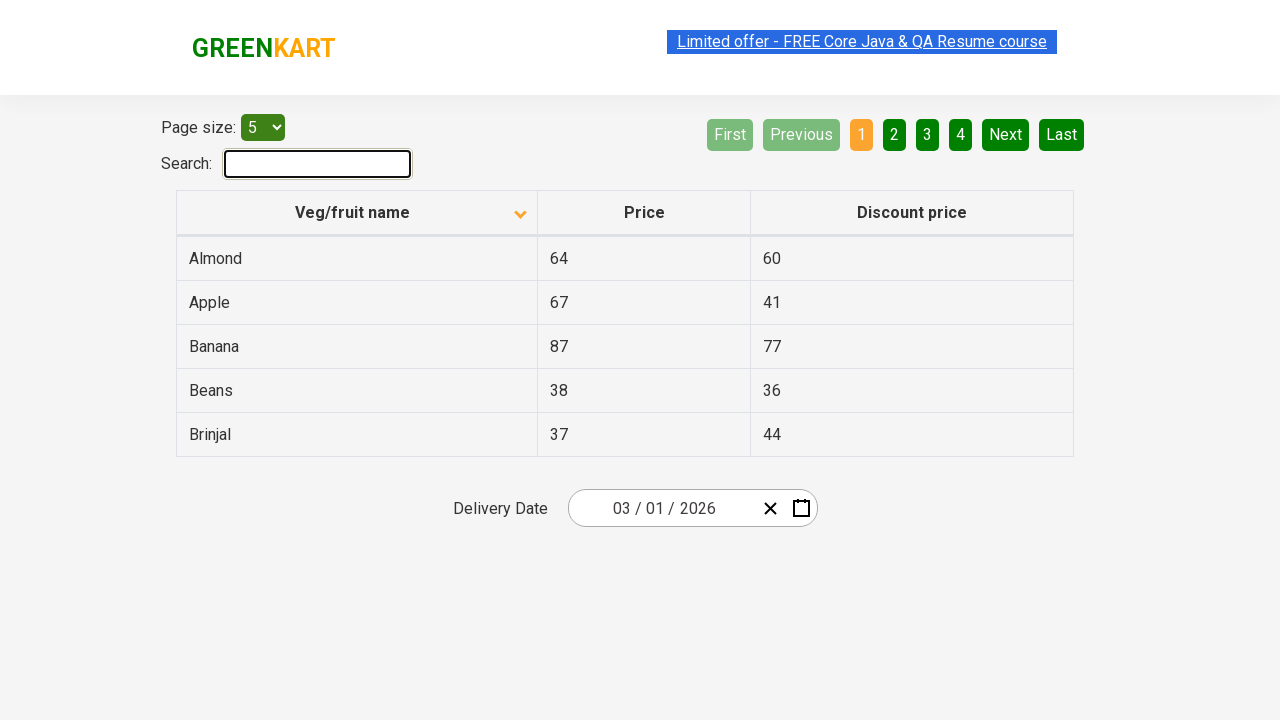

Retrieved all items on current page
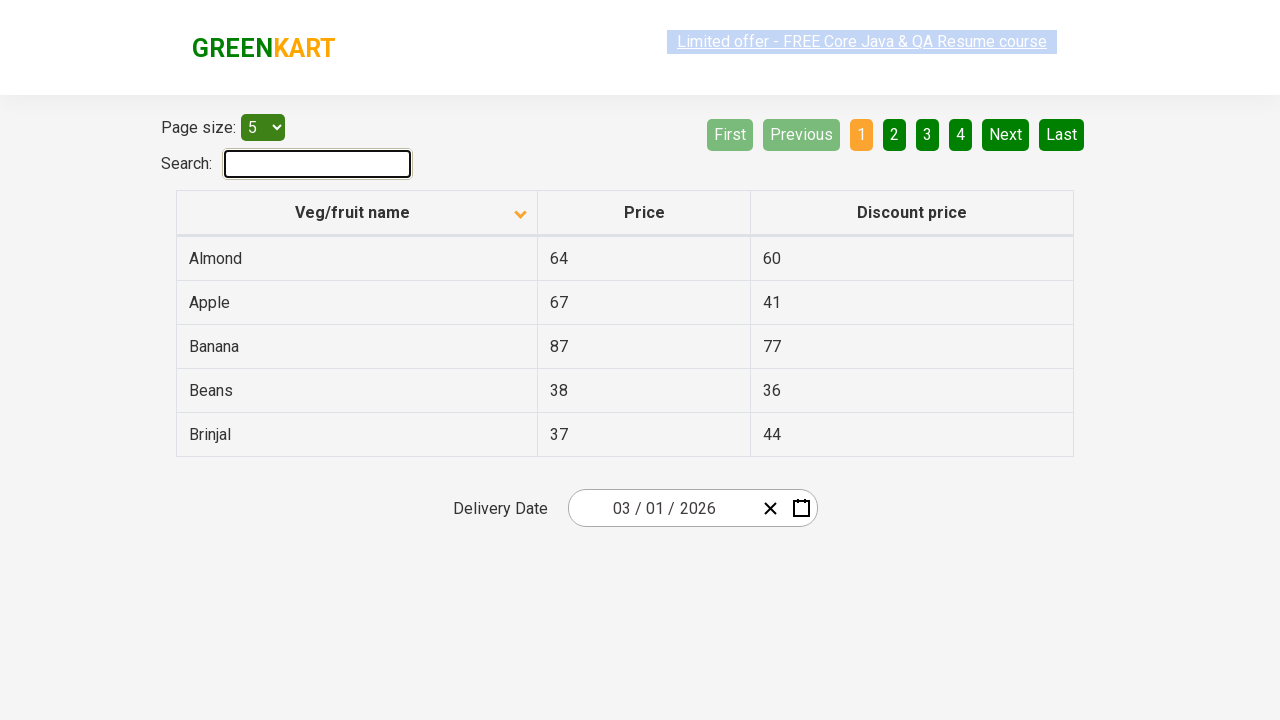

Clicked Next button to navigate to next page at (1006, 134) on xpath=//a[@aria-label='Next']
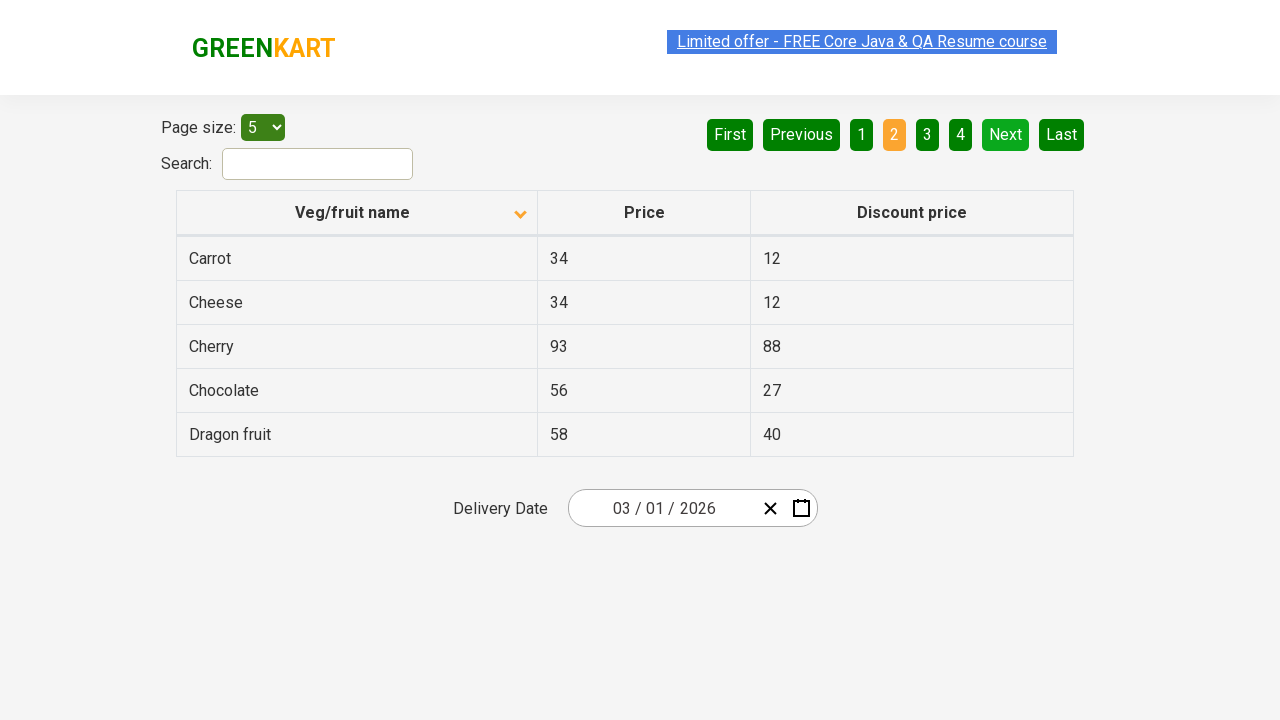

Waited for next page to load
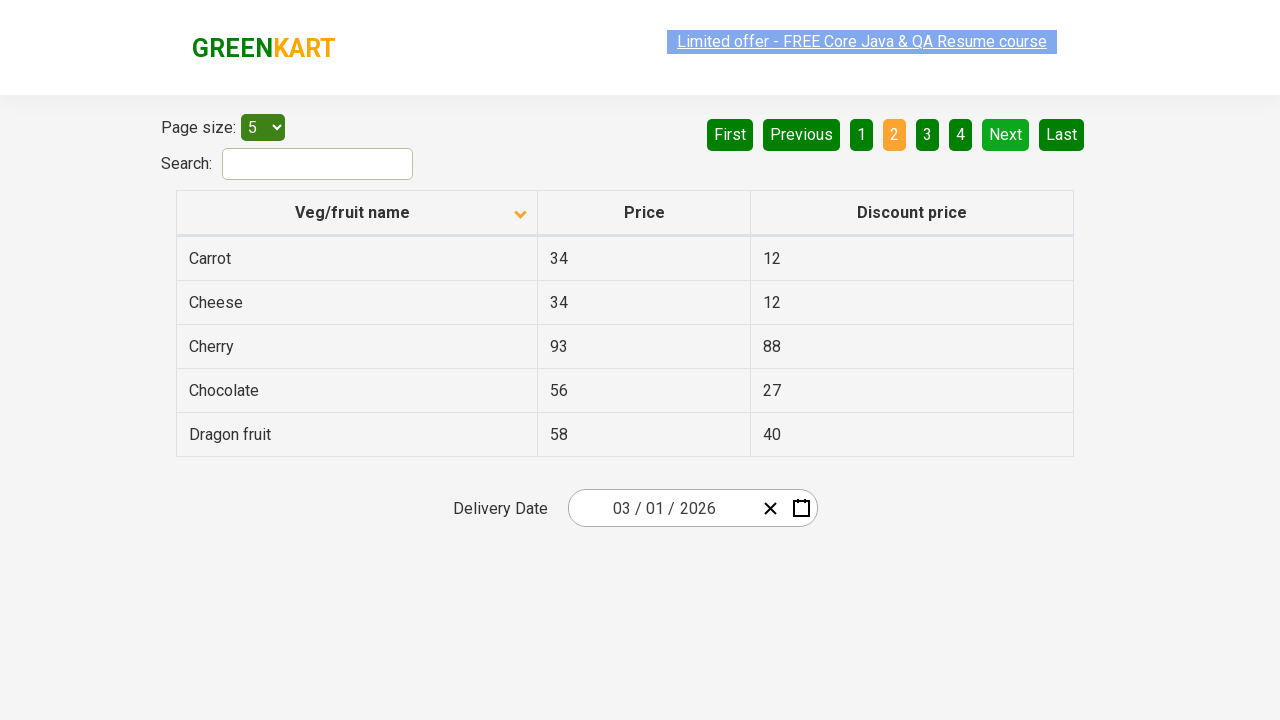

Retrieved all items on current page
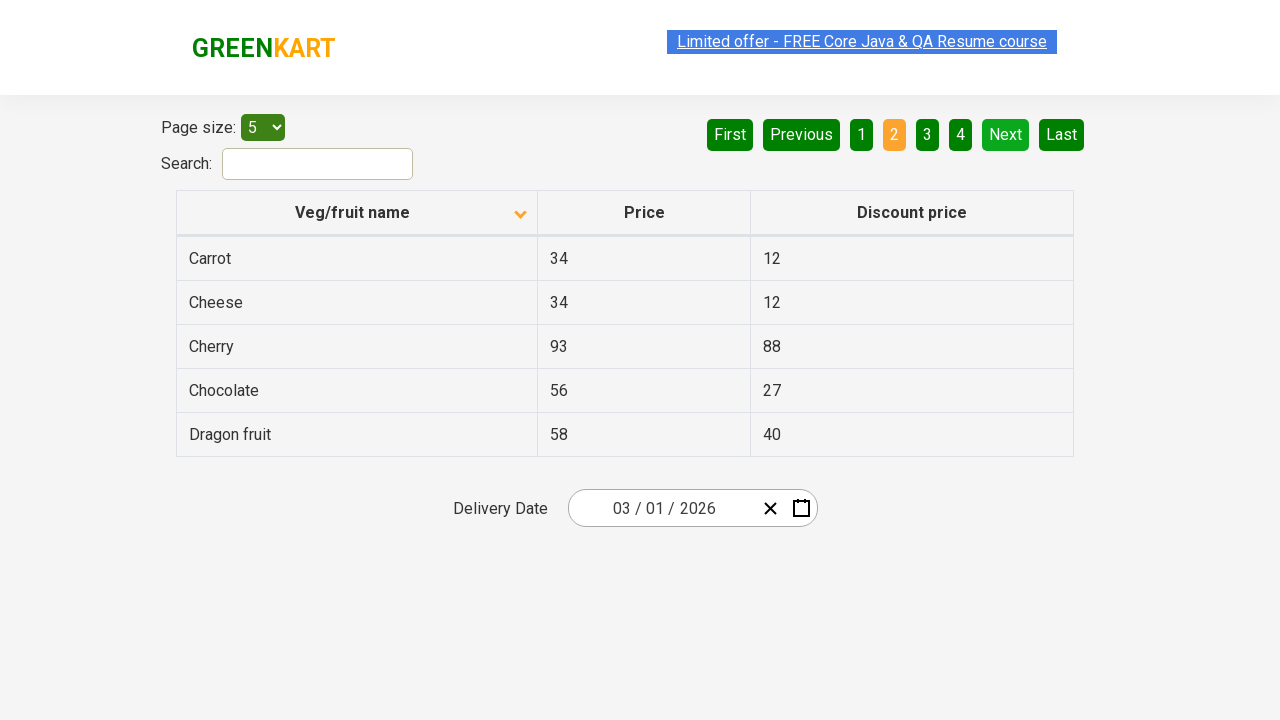

Found 'Carrot' on current page
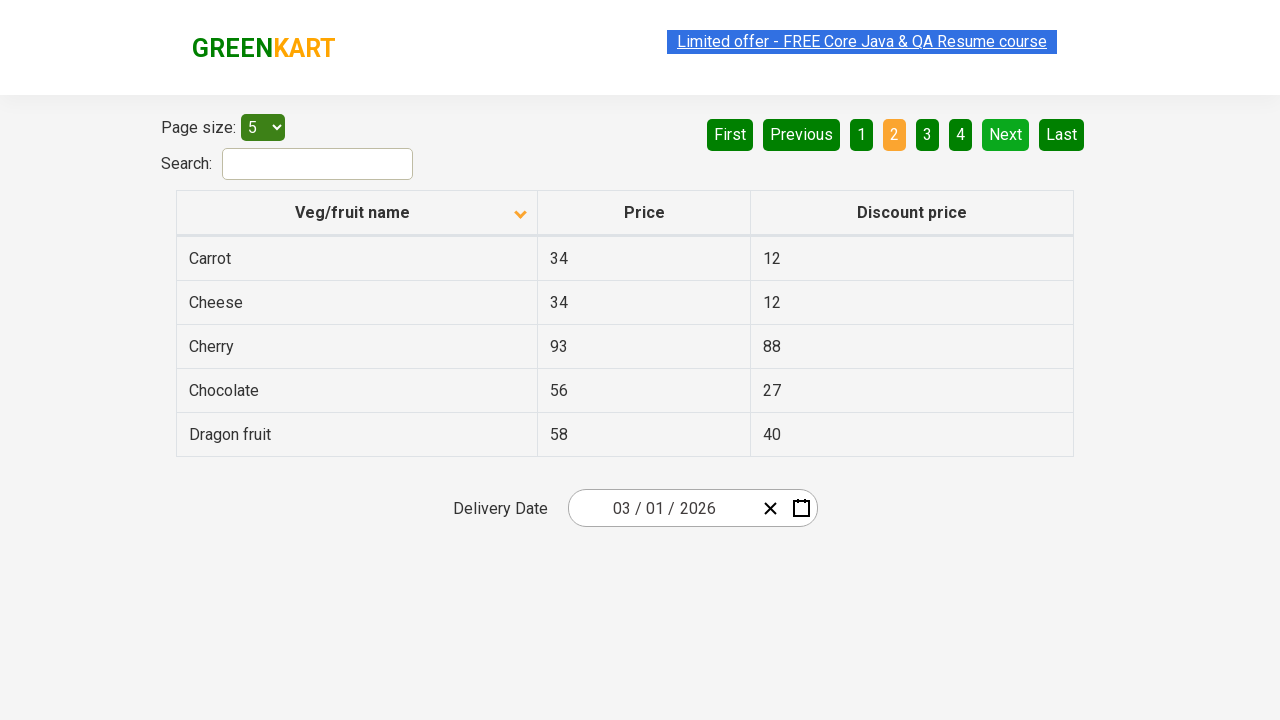

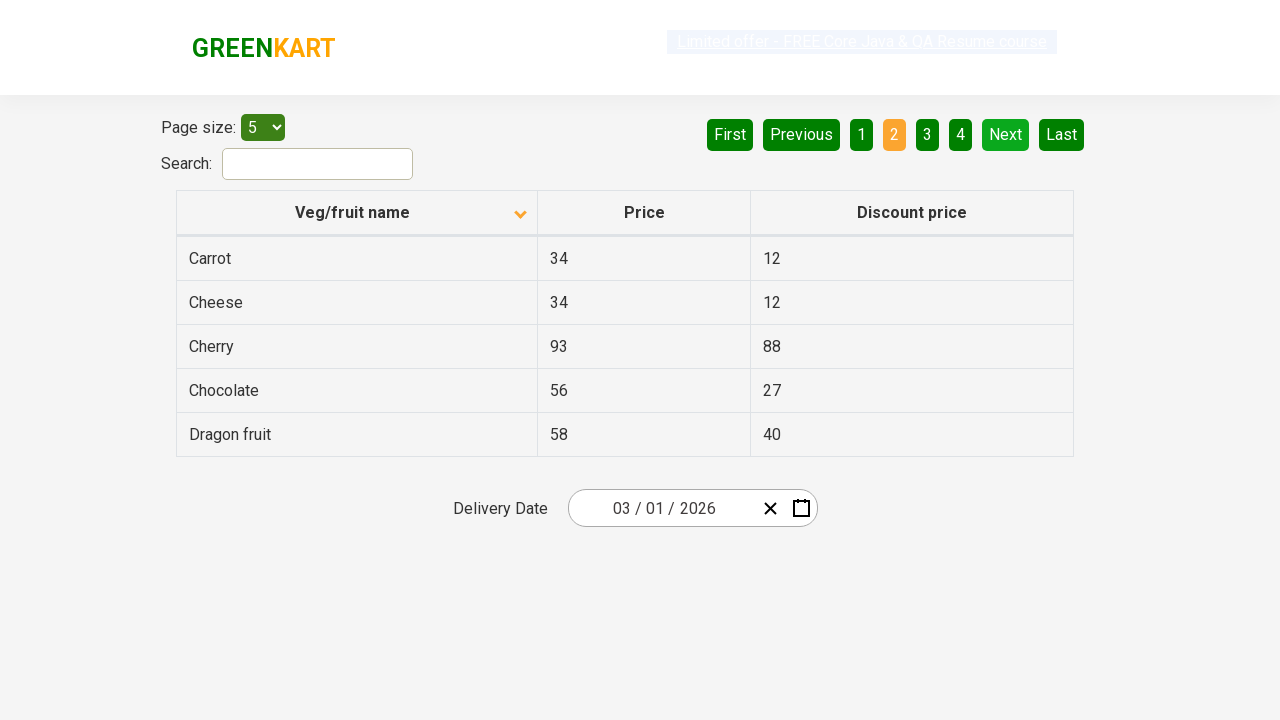